Tests a demo page by typing text into an input field and clicking a checkbox

Starting URL: https://seleniumbase.github.io/demo_page

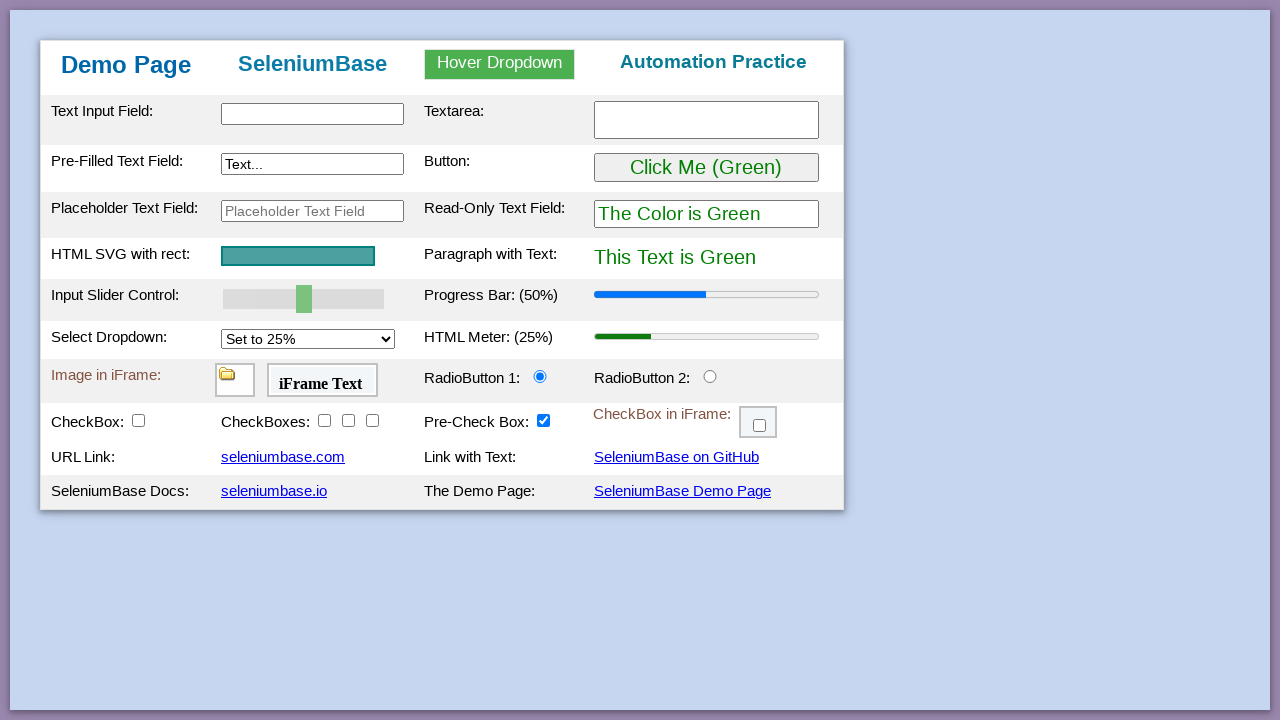

H2 heading became visible on demo page
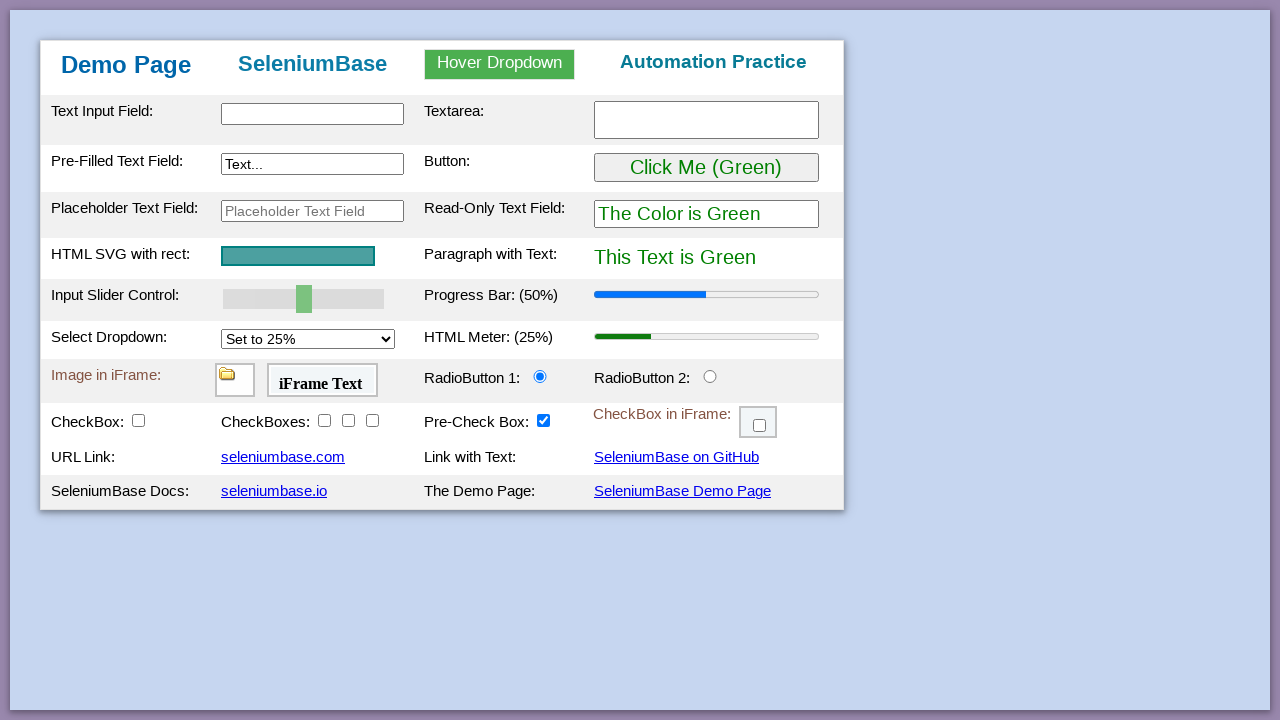

Typed 'Automation' into text input field on #myTextInput
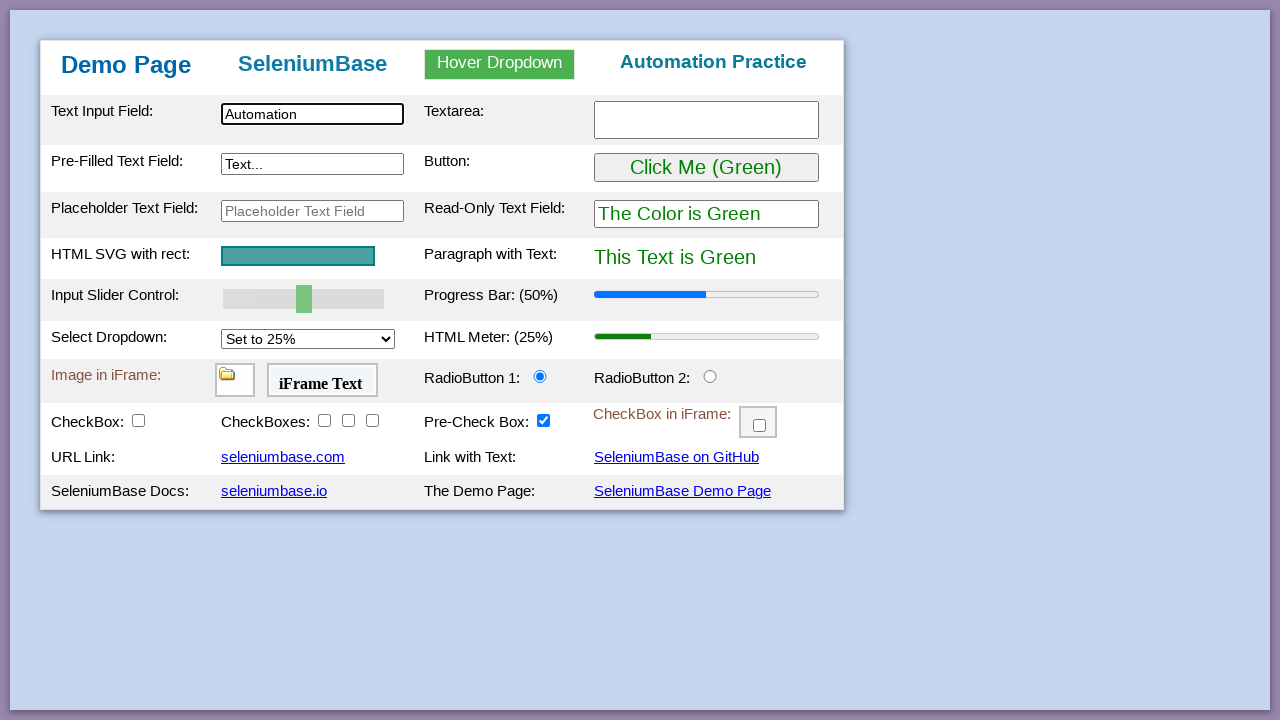

Clicked the first checkbox at (138, 420) on #checkBox1
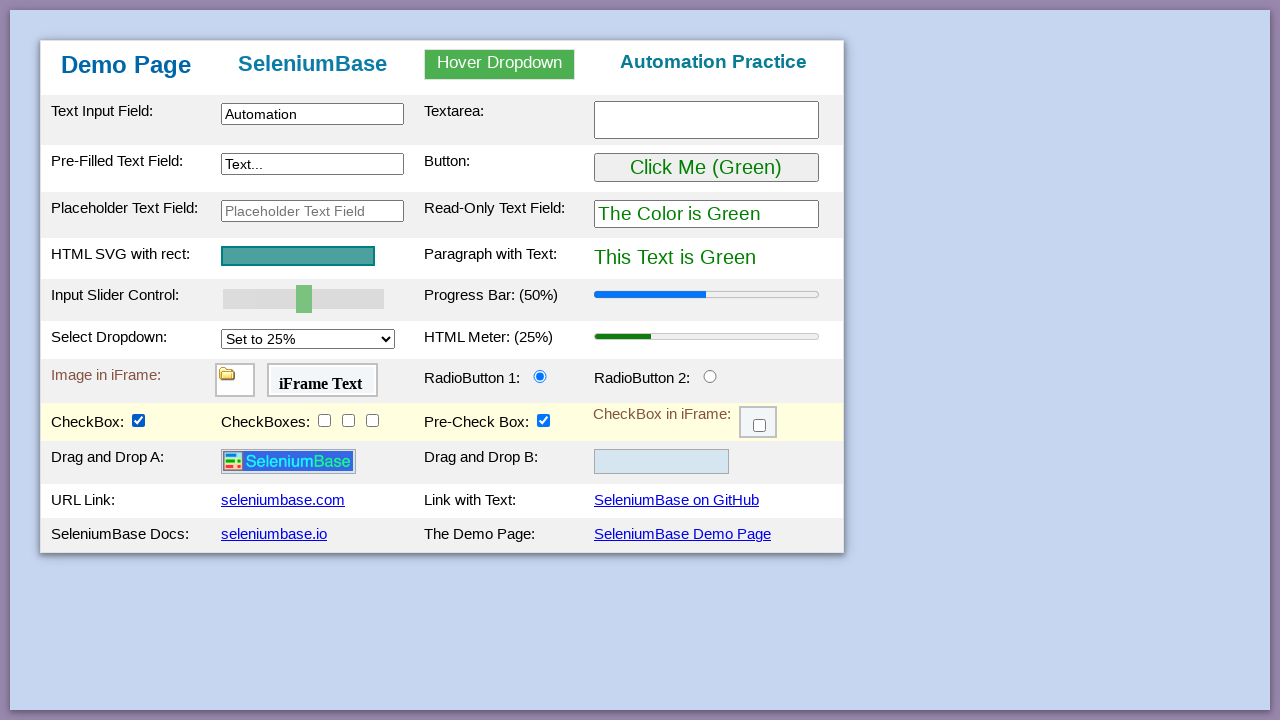

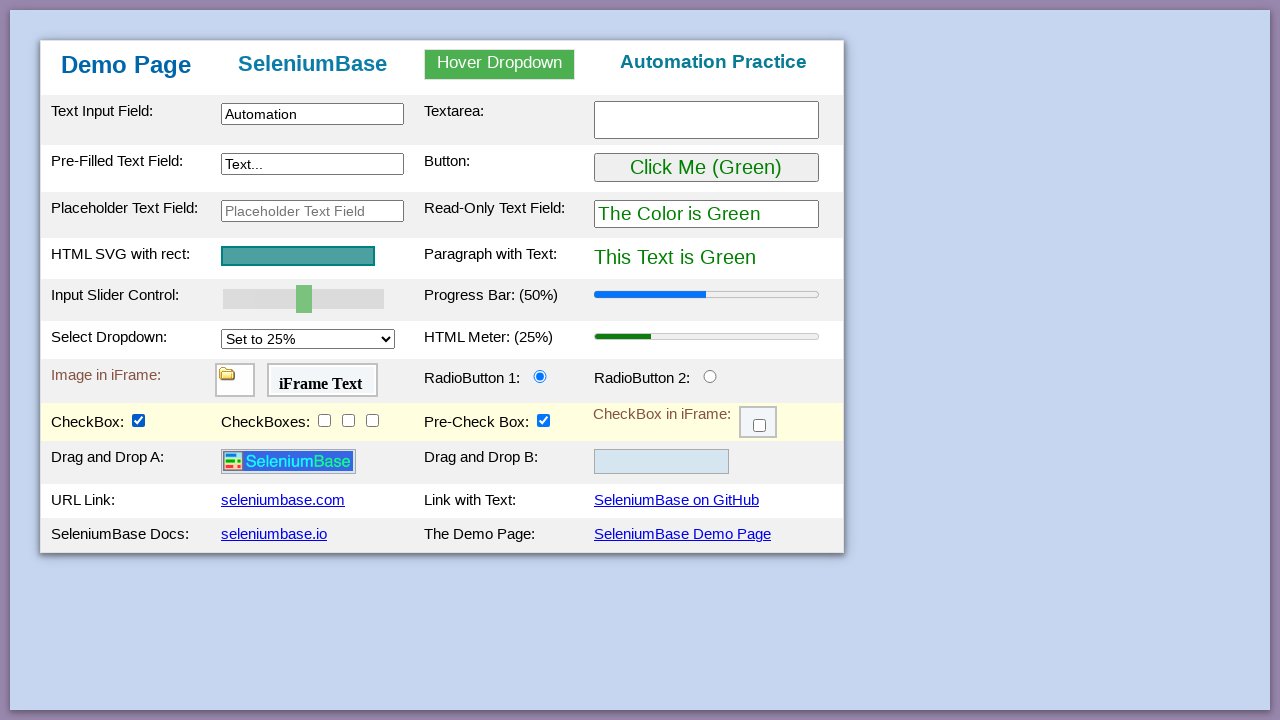